Tests handling a delayed JavaScript alert that appears after a timer by waiting for and accepting it

Starting URL: https://demoqa.com/alerts

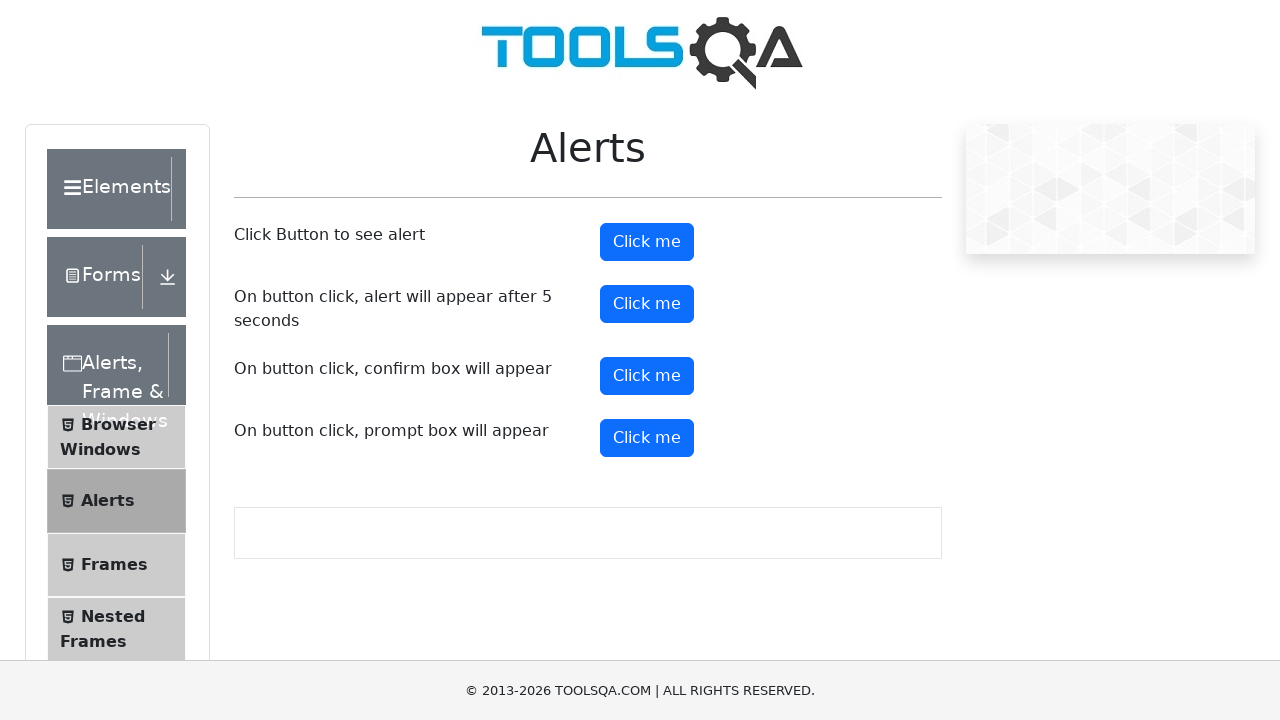

Set up dialog handler to automatically accept alerts
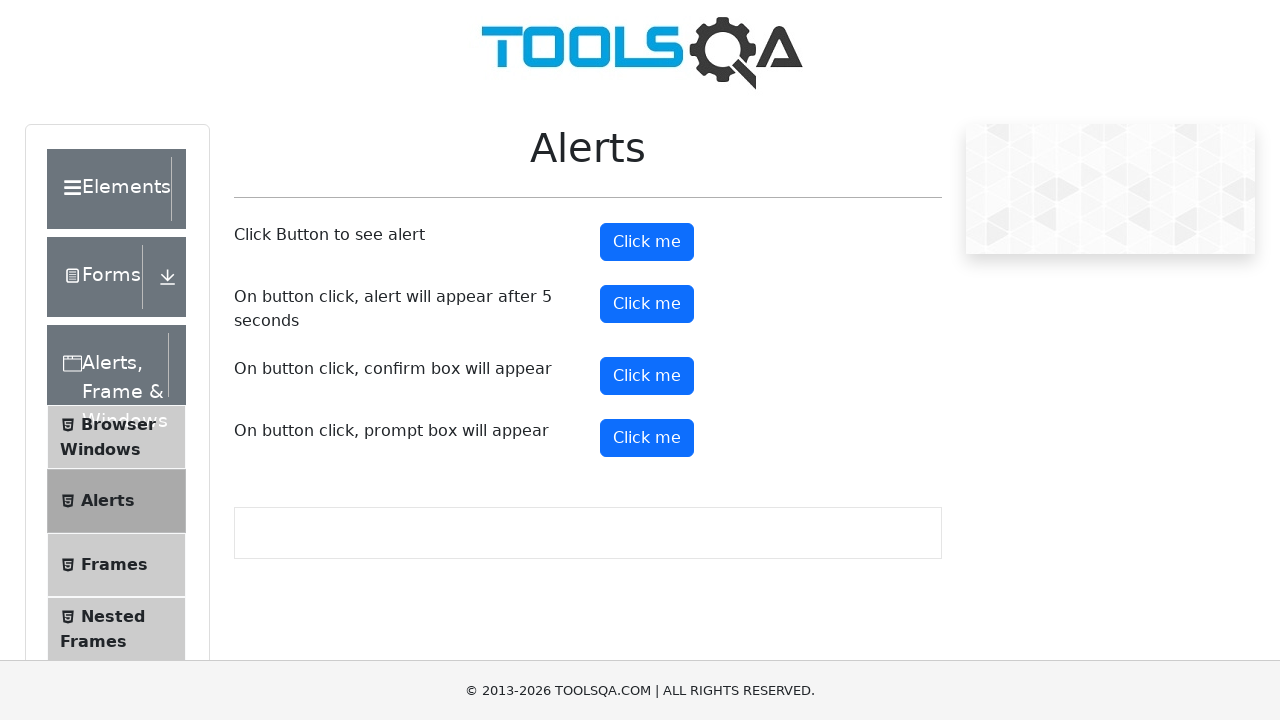

Clicked the timer alert button to trigger delayed alert at (647, 304) on #timerAlertButton
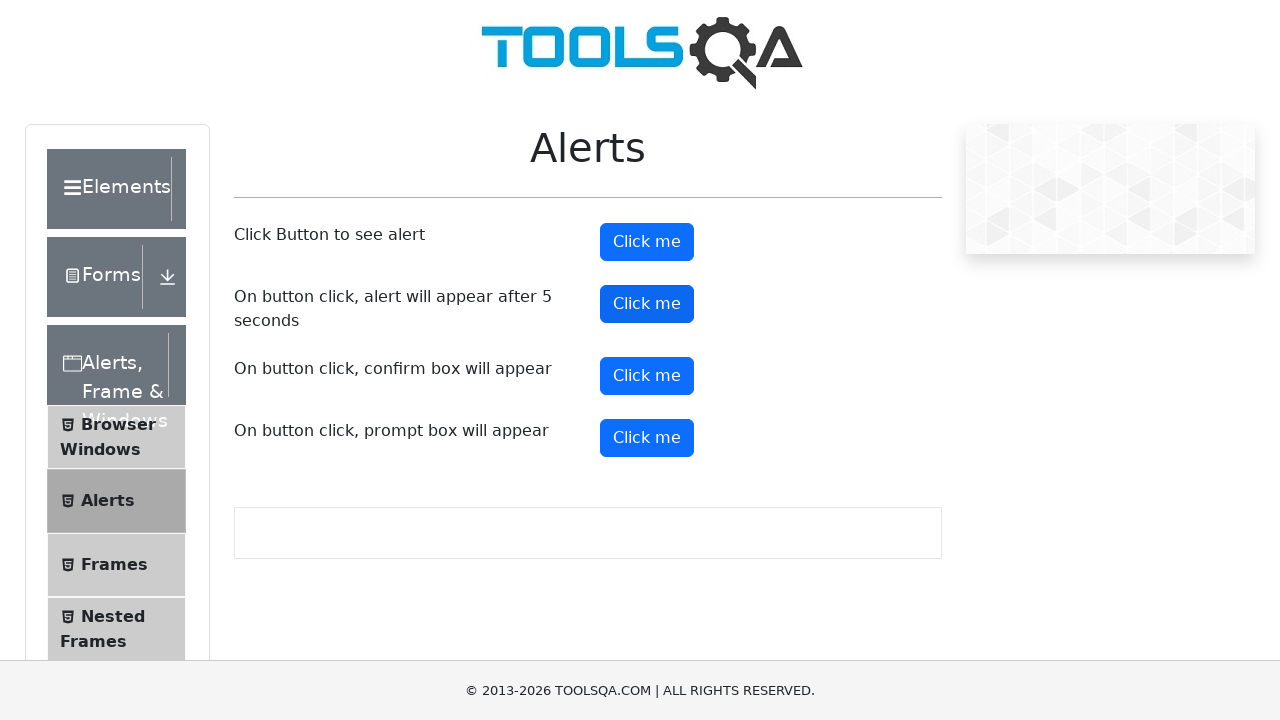

Waited 6 seconds for the delayed alert to appear and be handled
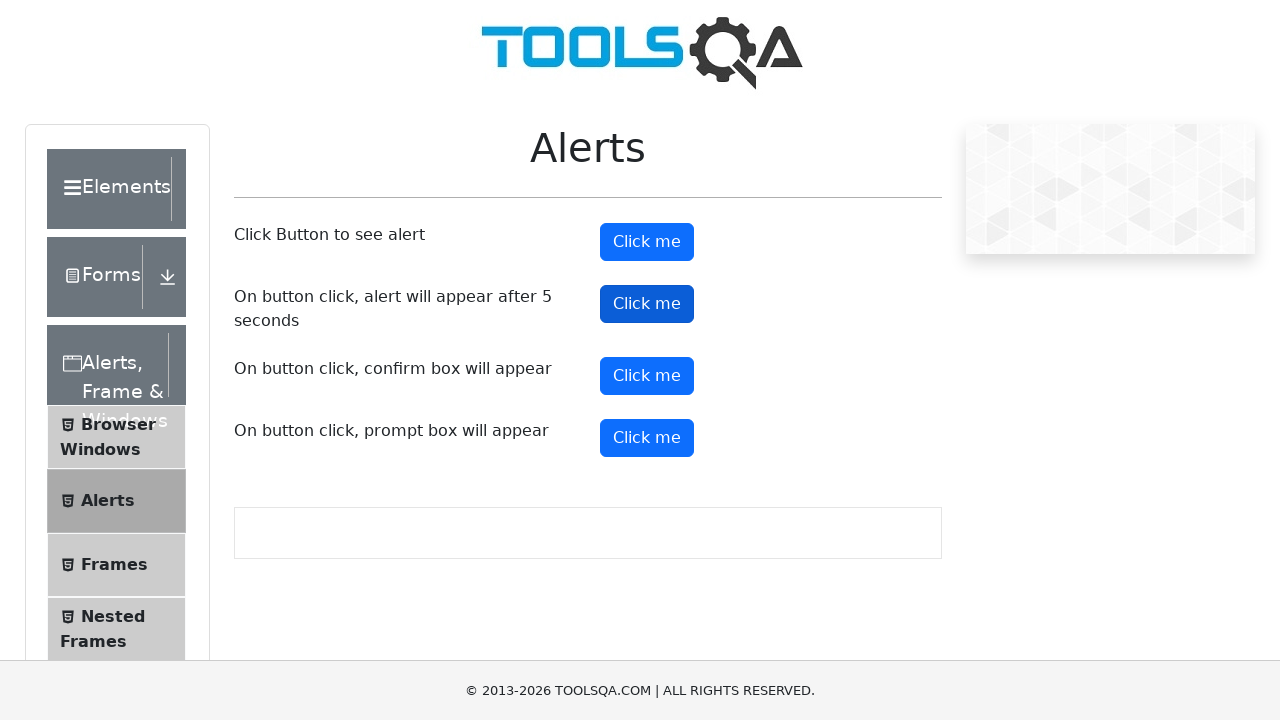

Verified that the timer alert button is visible after alert was handled
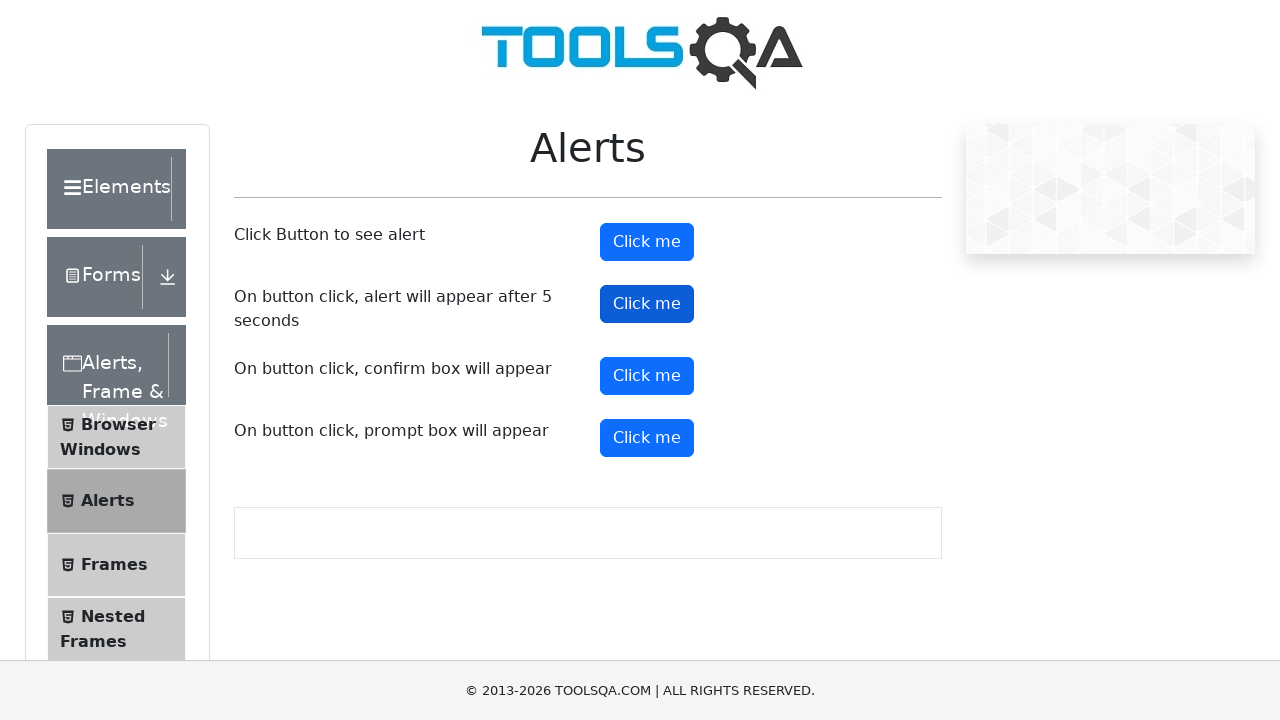

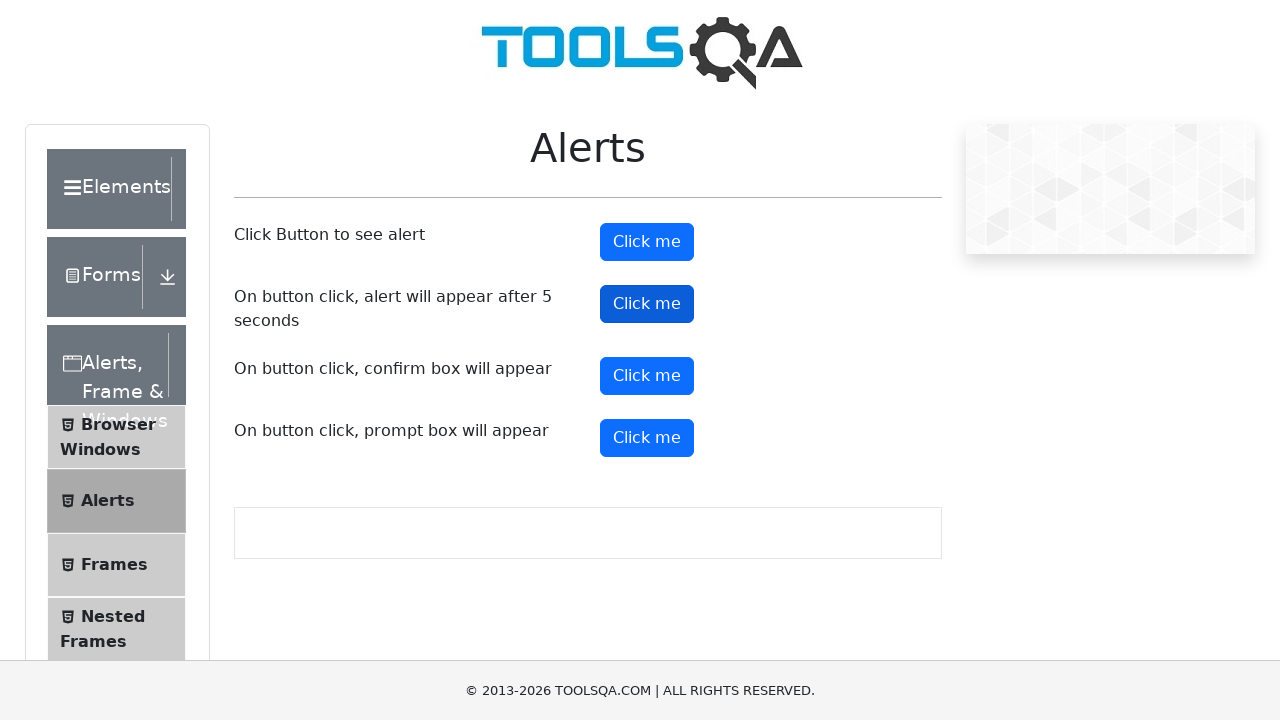